Tests that clicking on the "discuss" link for an article redirects to the comment section of that article.

Starting URL: https://news.ycombinator.com/newest

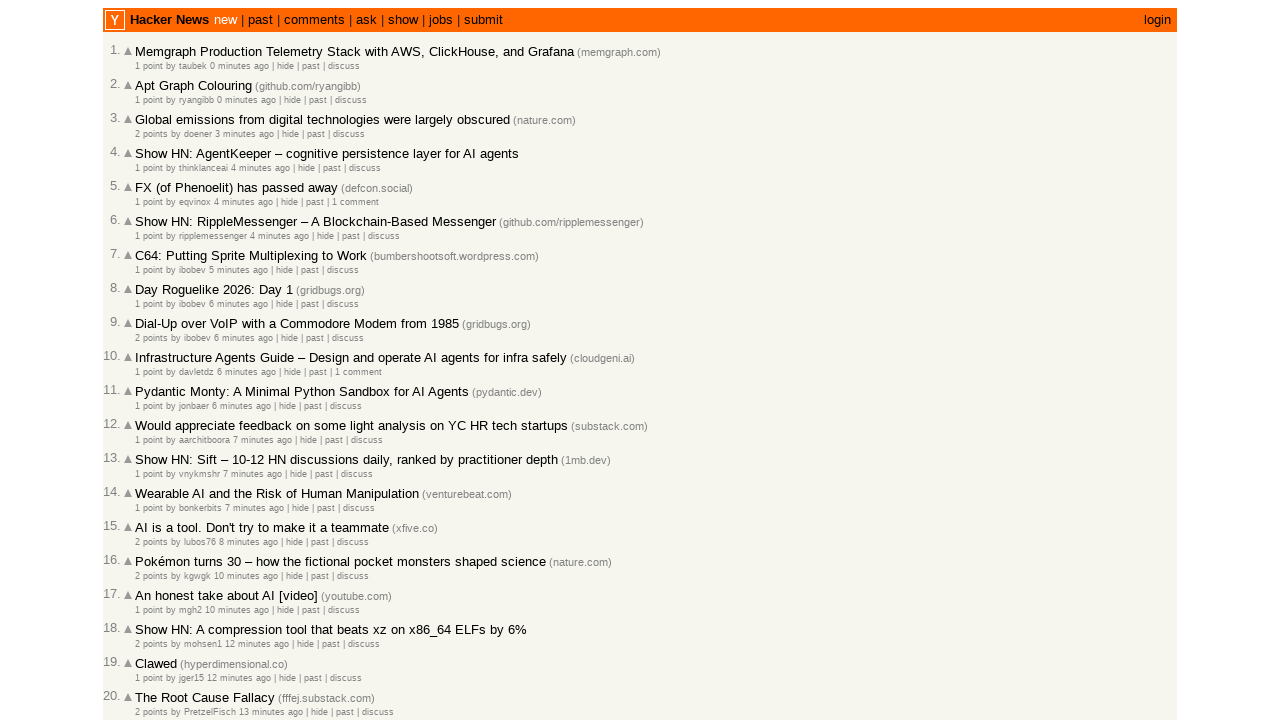

Waited for discuss links to load on Hacker News newest page
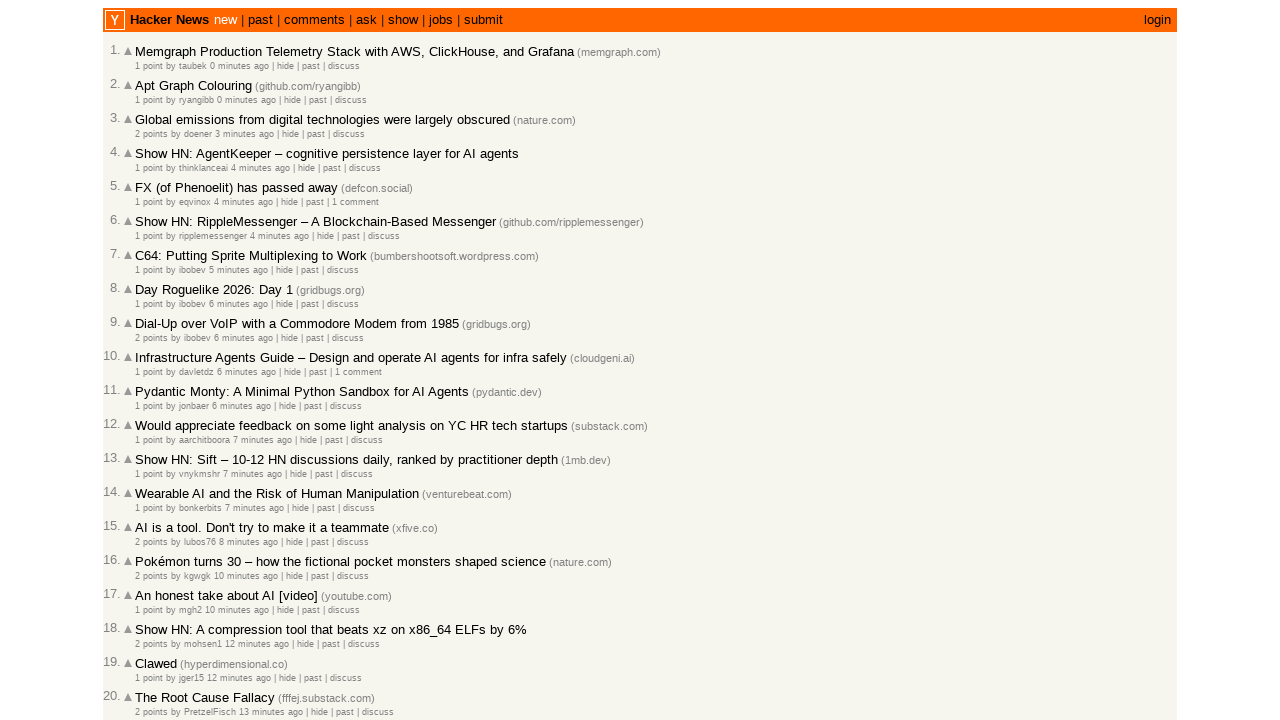

Located the first discuss link for an article
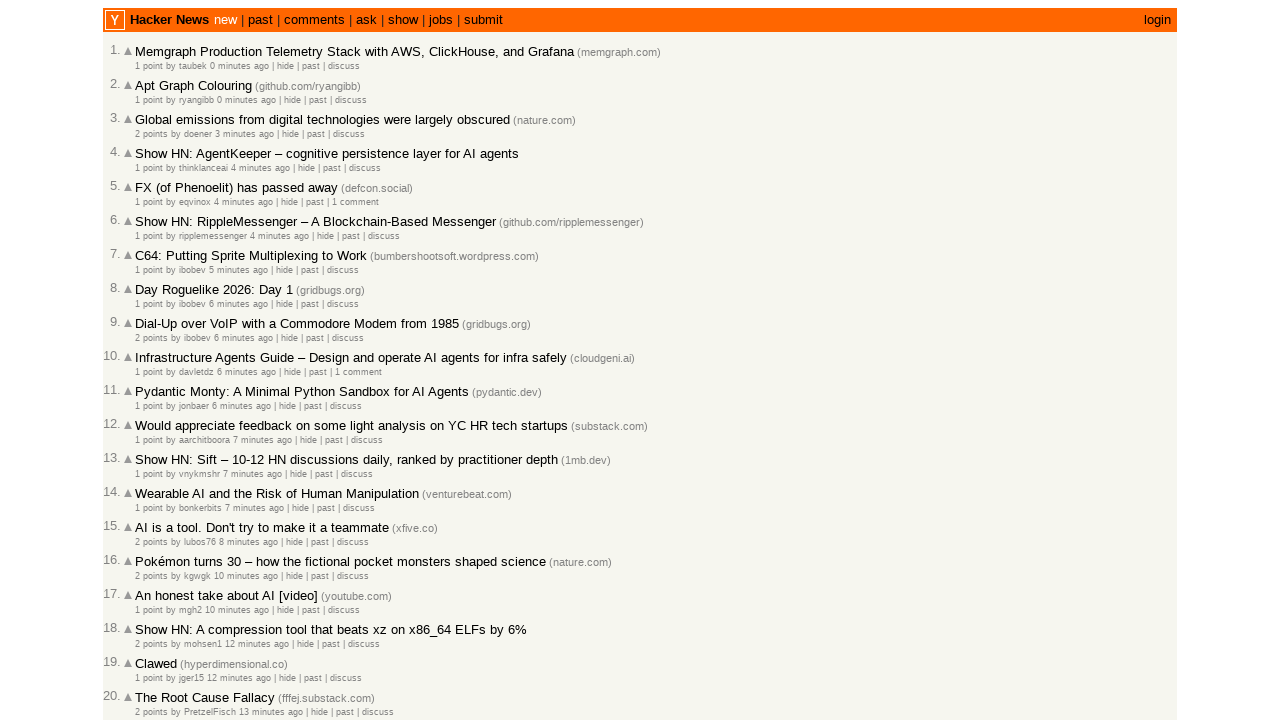

Clicked the discuss link to navigate to comment section at (344, 66) on a:has-text("discuss") >> nth=0
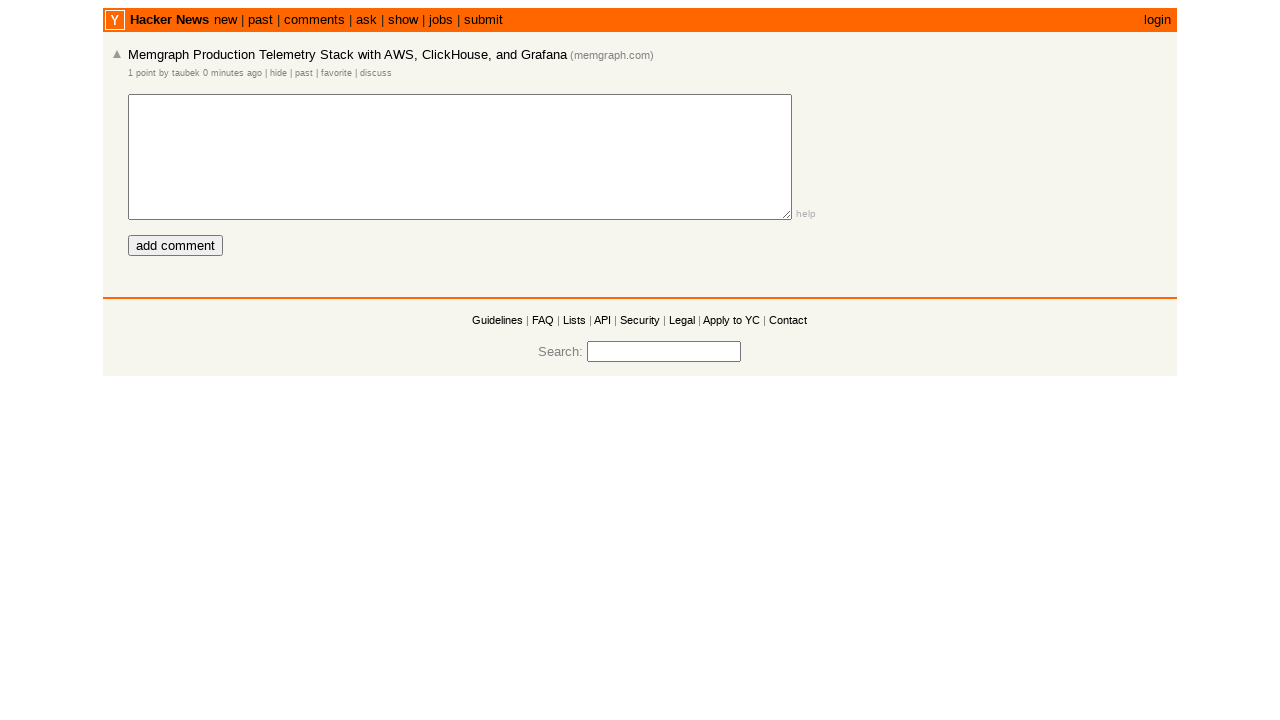

Comment page loaded completely
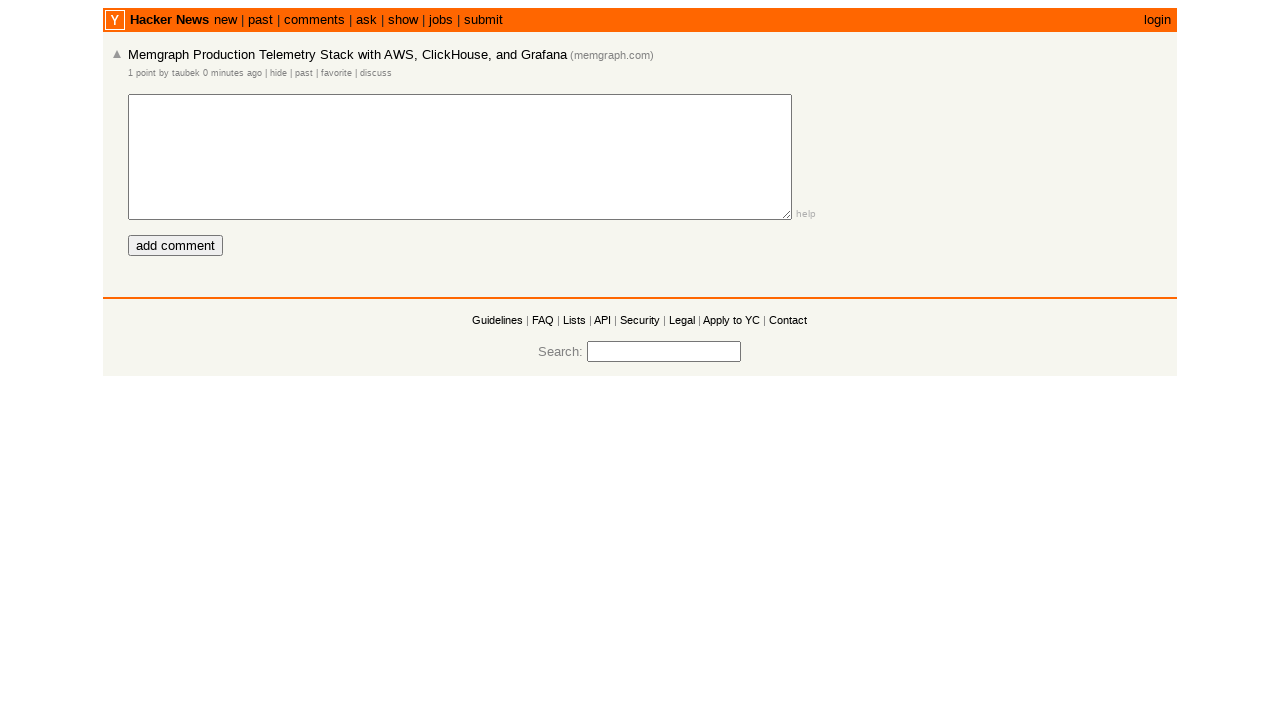

Verified presence of 'add comment' button on comment section page
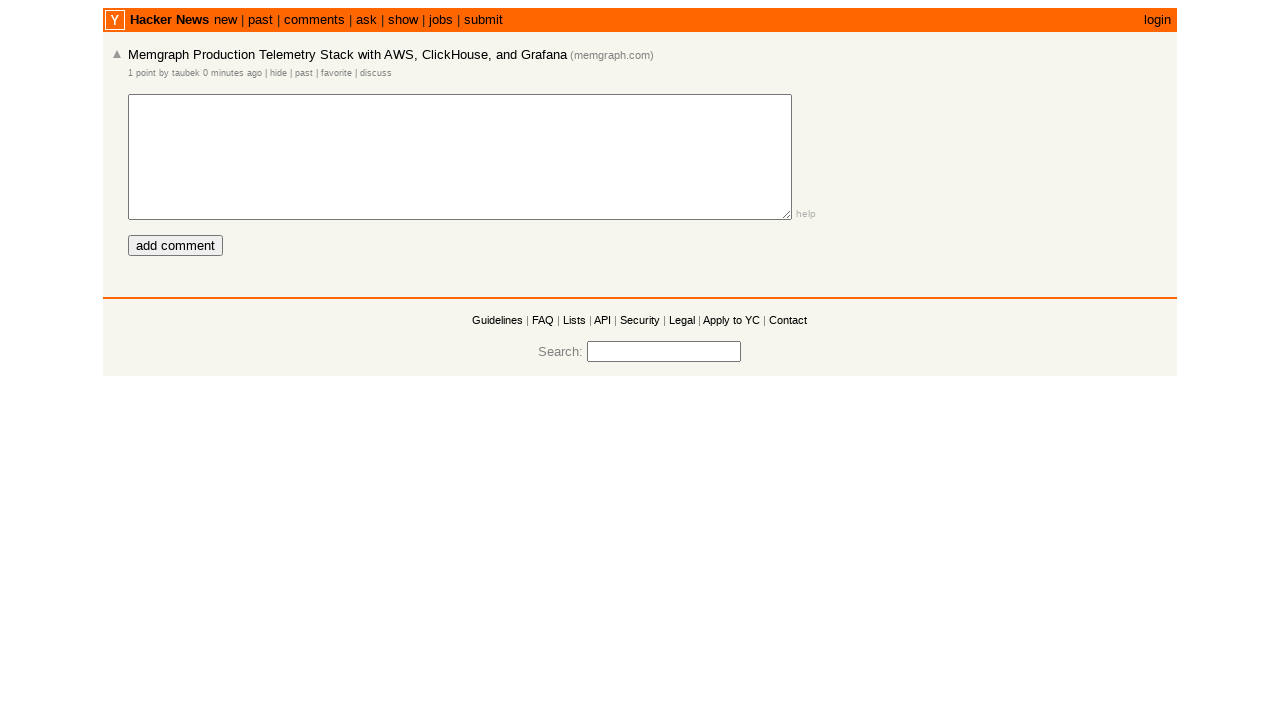

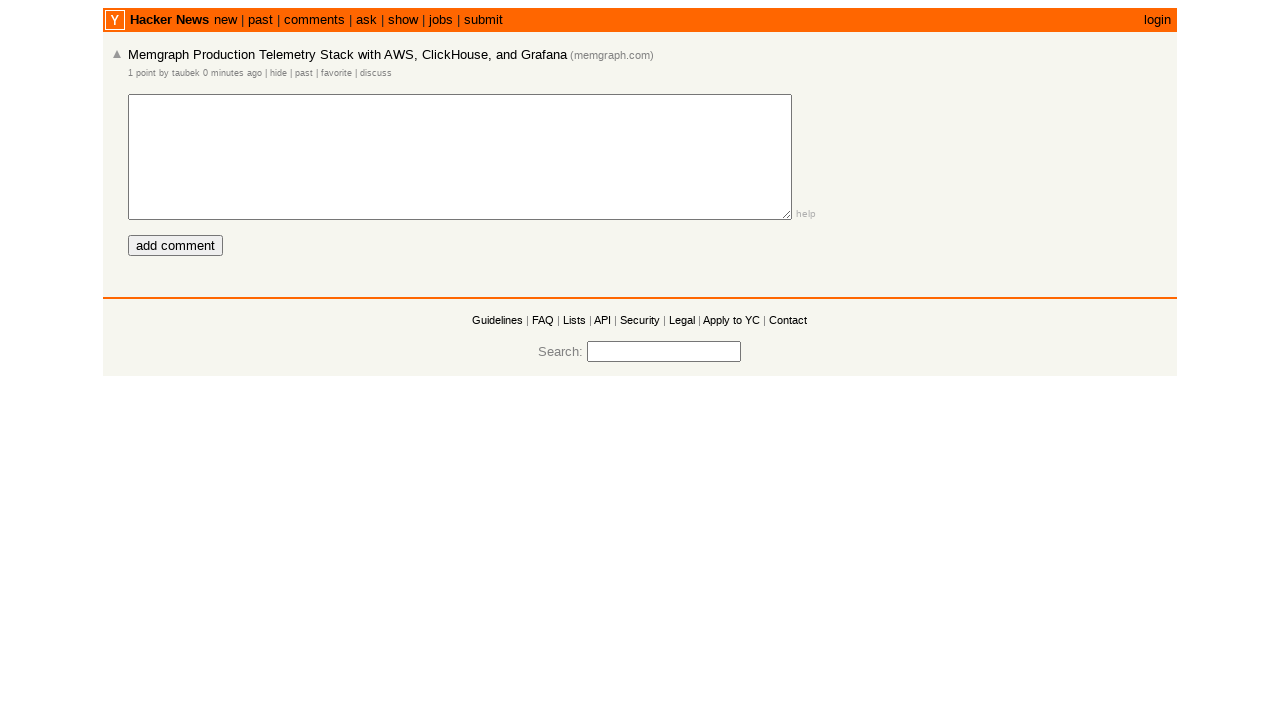